Tests XPath locator strategies by finding buttons in the header using following-sibling and parent axis navigation, then retrieving their text content.

Starting URL: https://rahulshettyacademy.com/AutomationPractice/

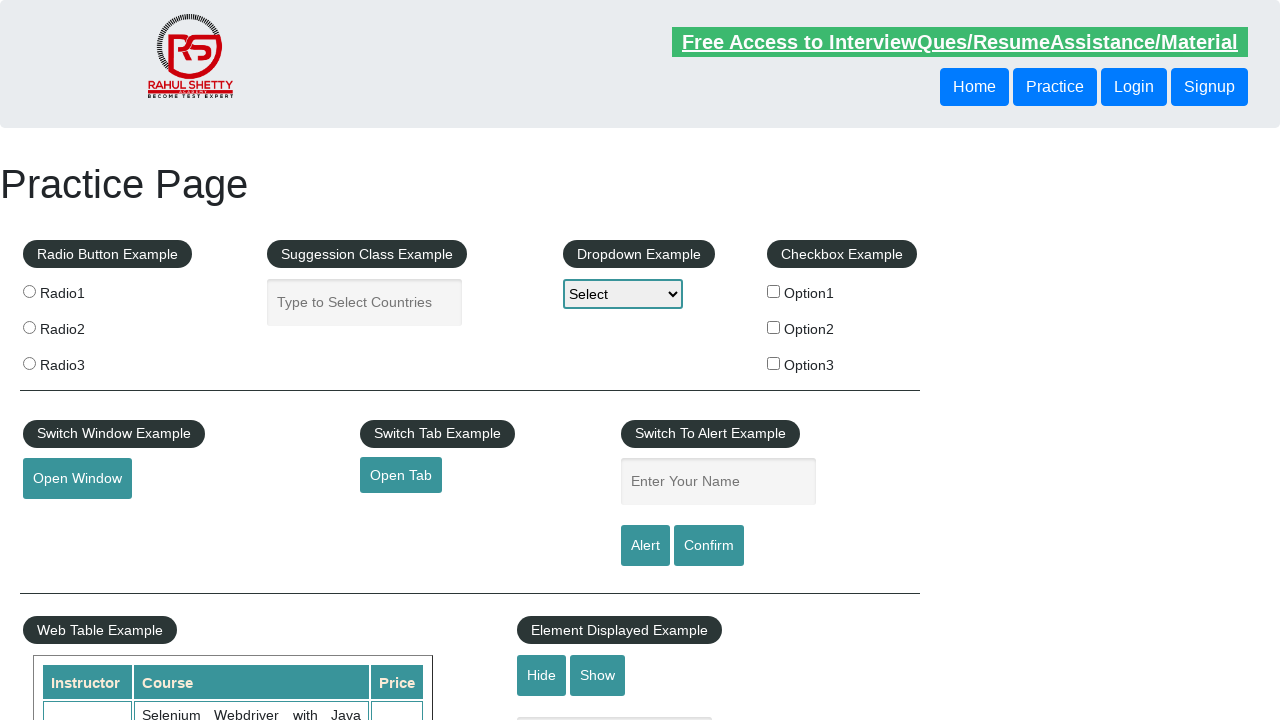

Navigated to AutomationPractice page
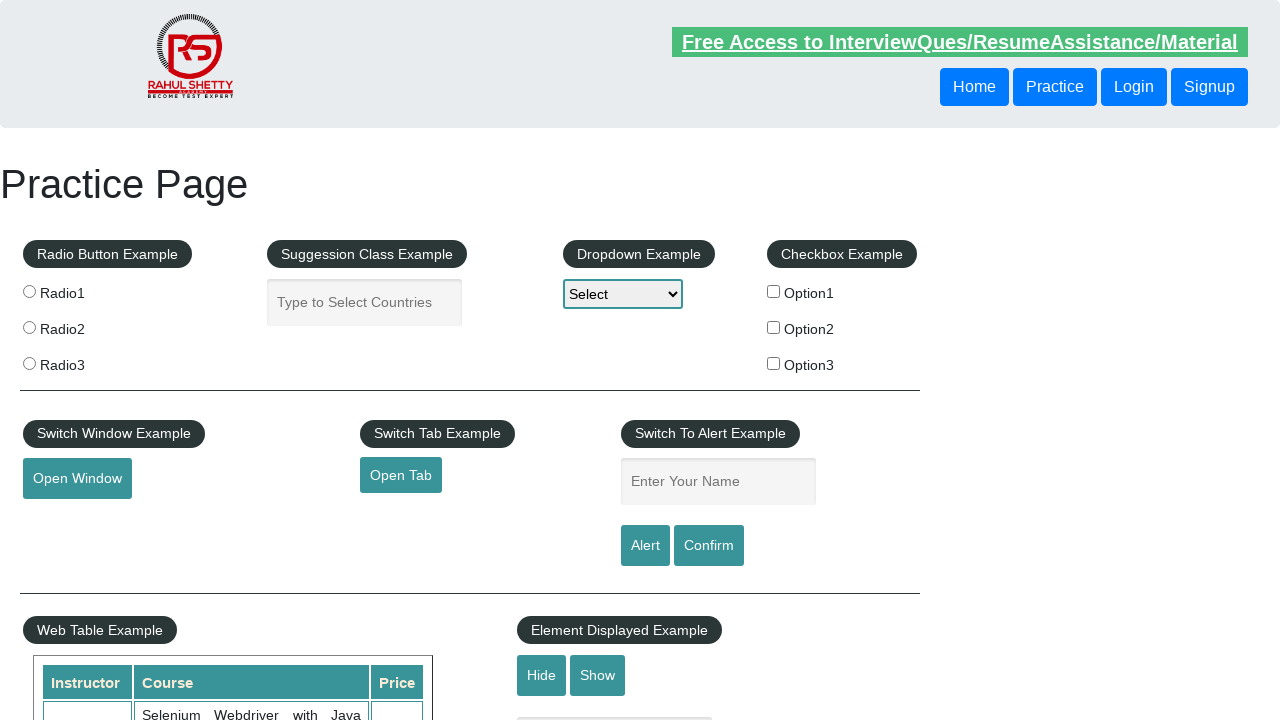

Located button using following-sibling XPath axis and retrieved text content
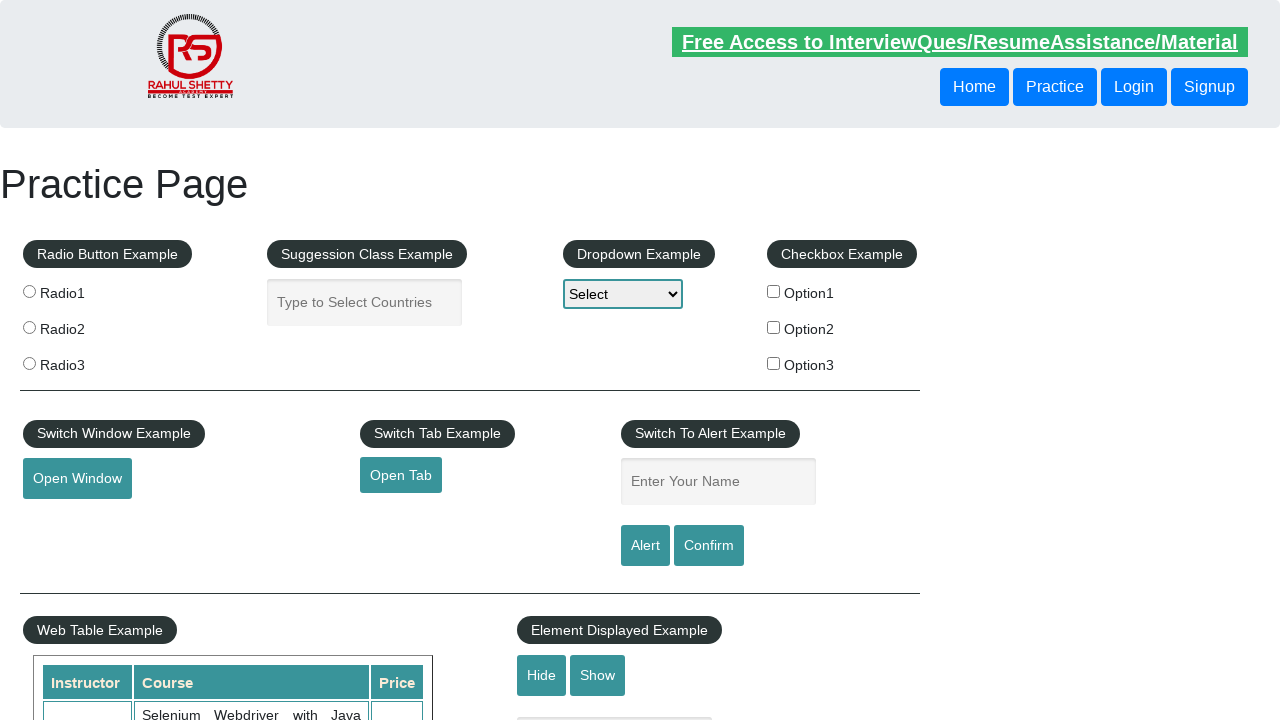

Located button using parent XPath axis and retrieved text content
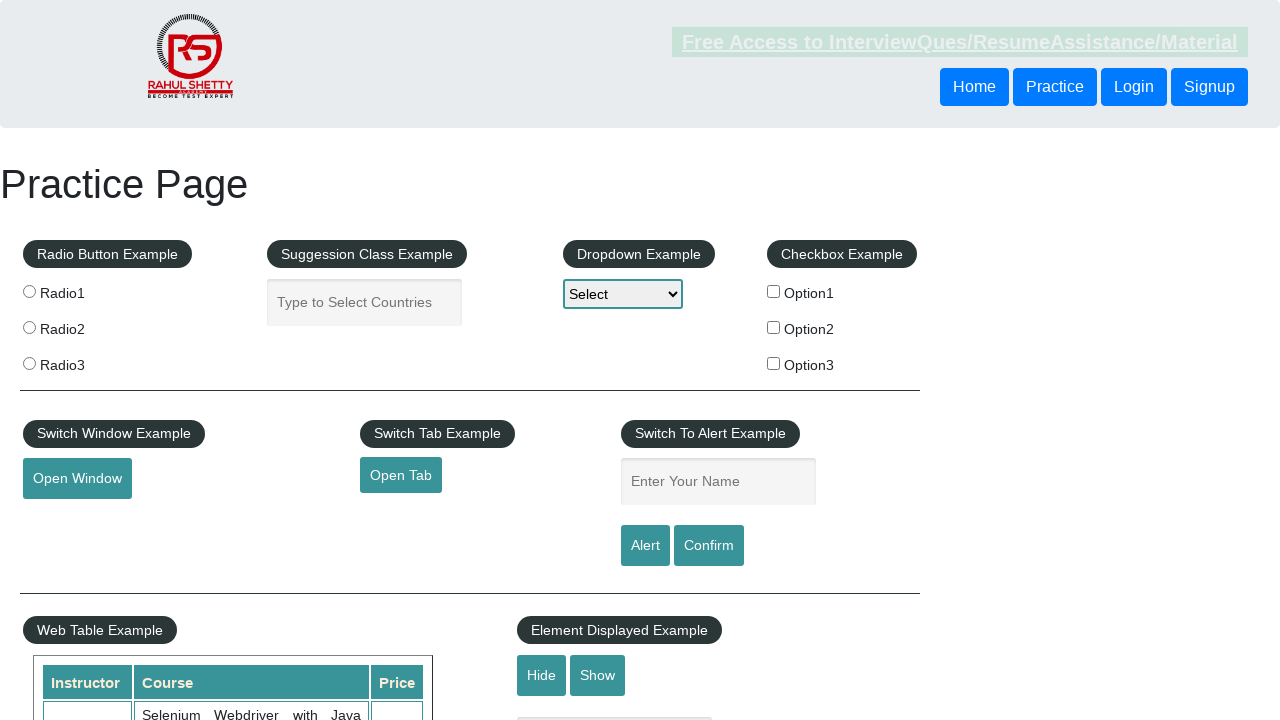

Printed results: Login Login
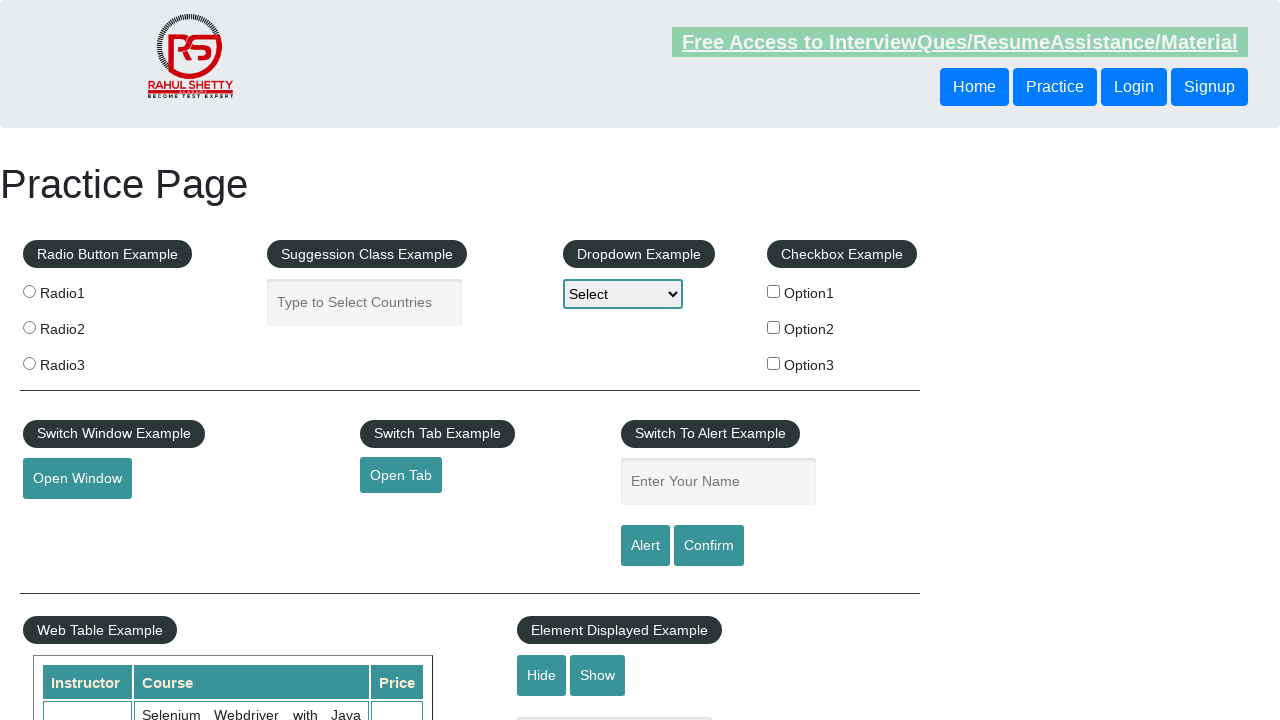

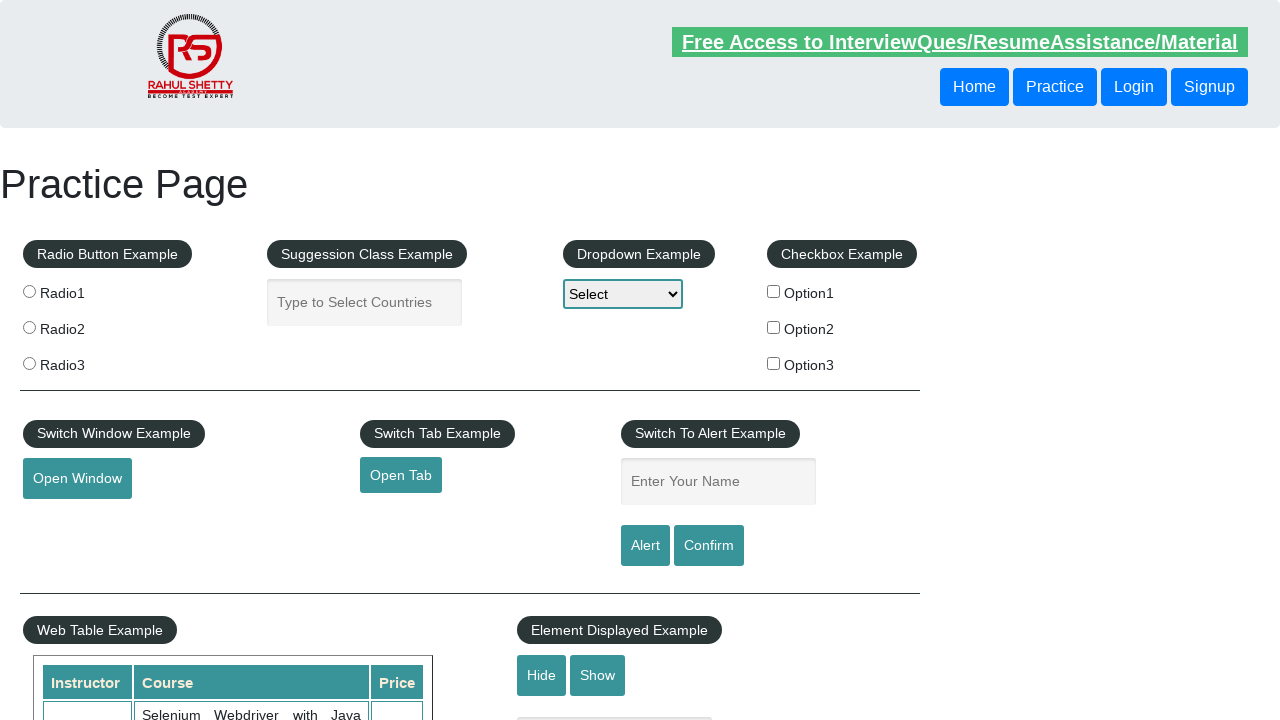